Tests that the YouTube page title contains "YouTube"

Starting URL: https://www.youtube.com

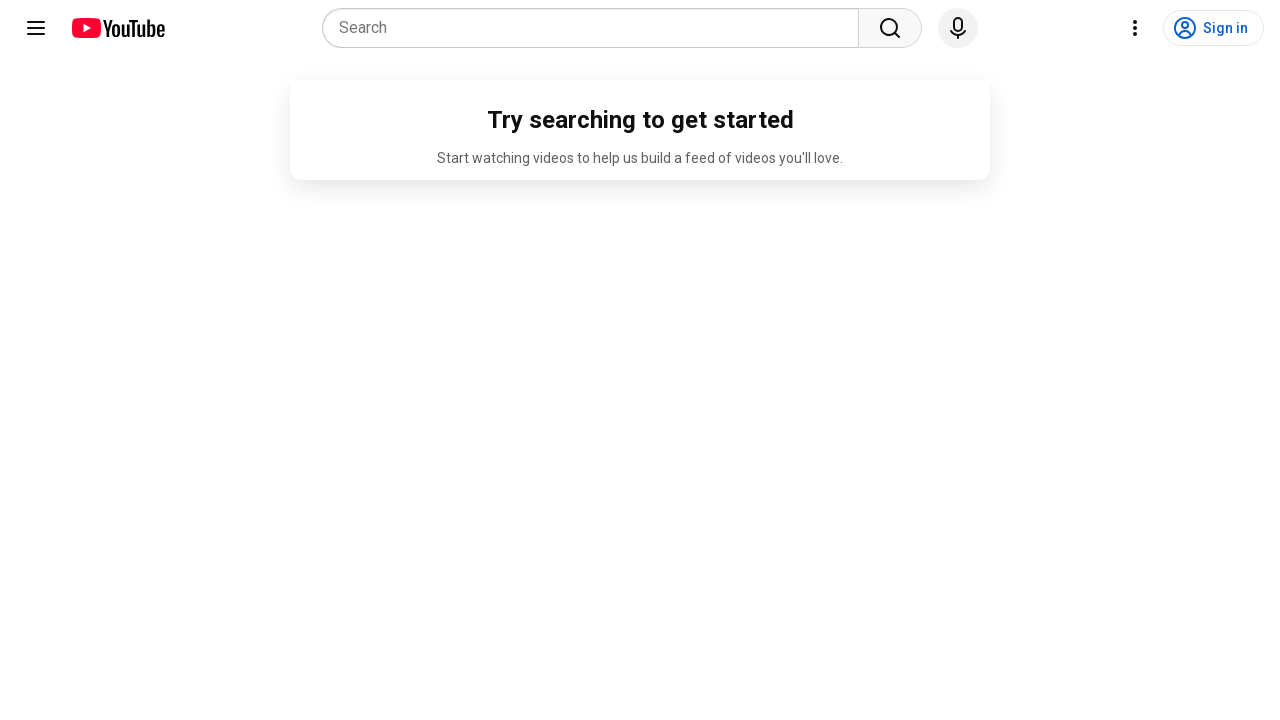

Navigated to YouTube homepage
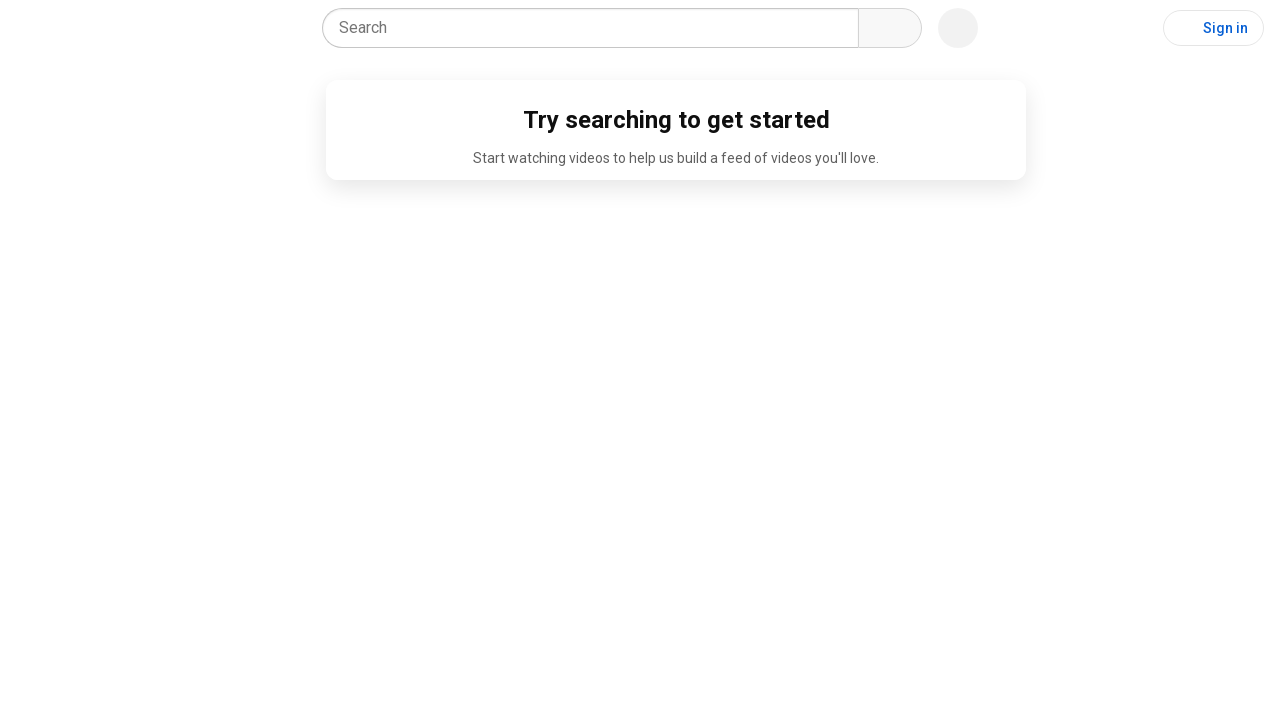

Verified page title contains 'YouTube'
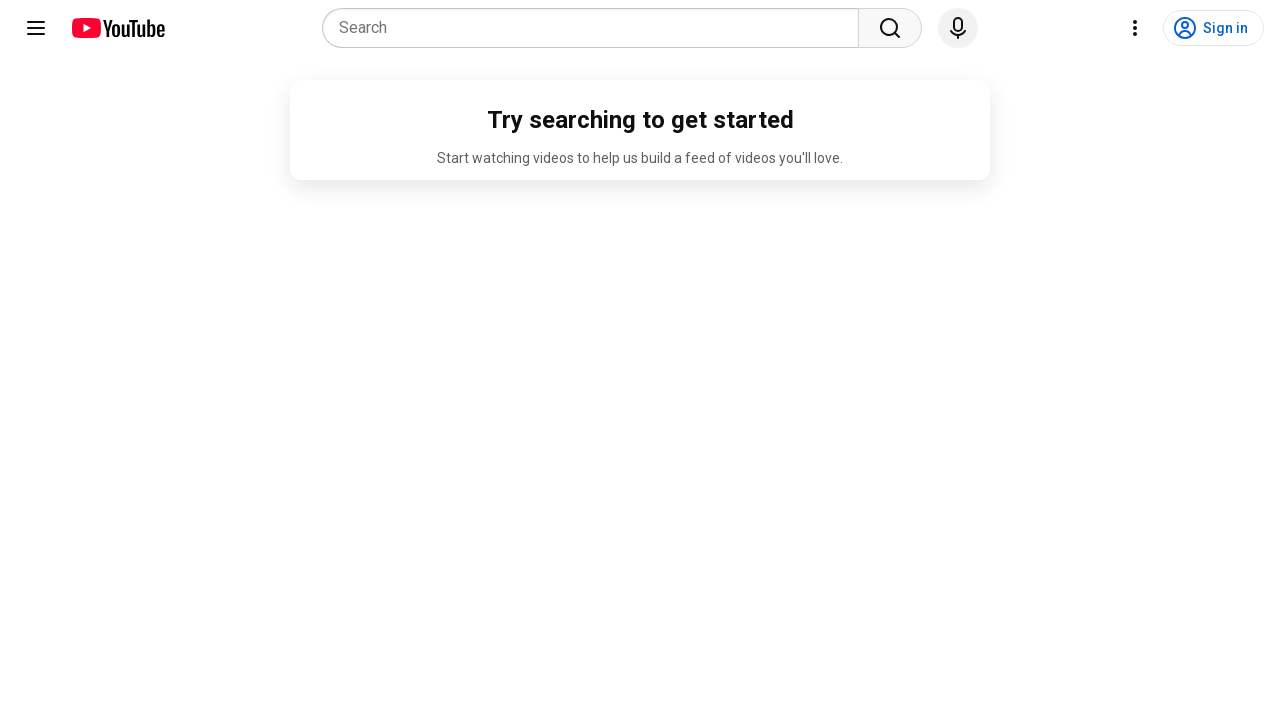

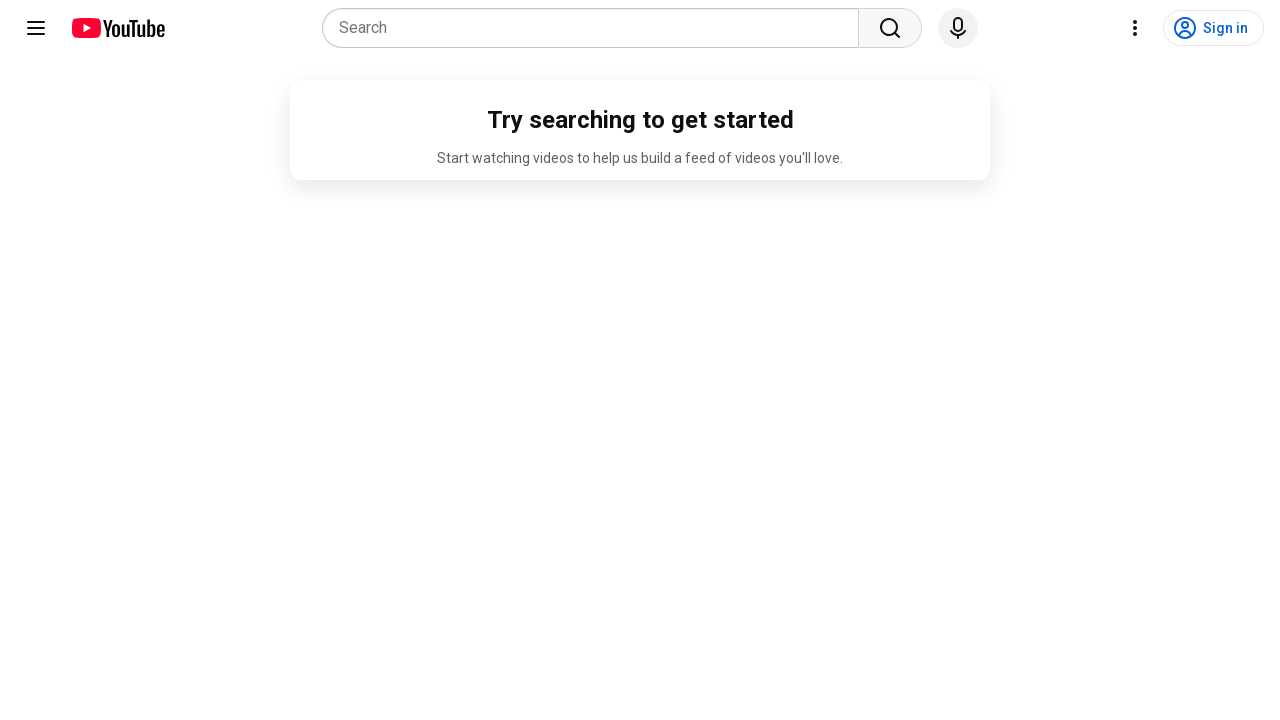